Tests dynamic loading by clicking a start button, waiting for exactly one hello text element to exist, and verifying the content

Starting URL: https://automationfc.github.io/dynamic-loading/

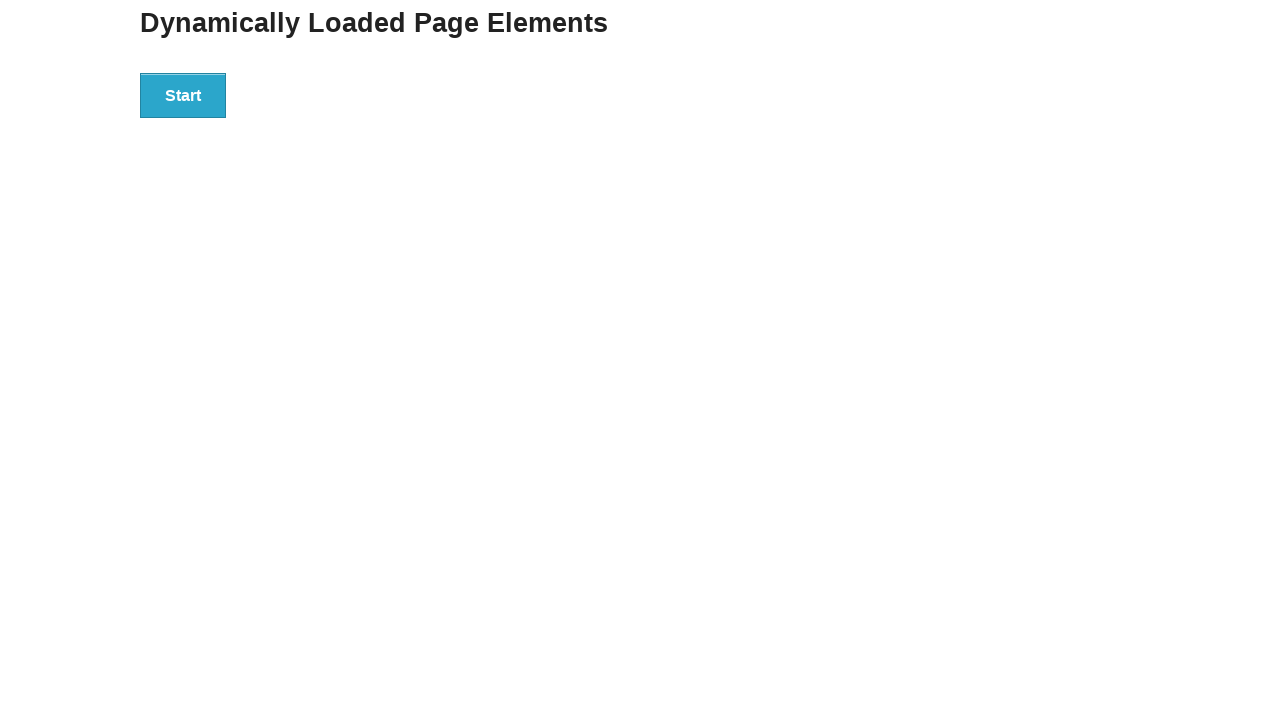

Clicked the start button to initiate dynamic loading at (183, 95) on div#start button
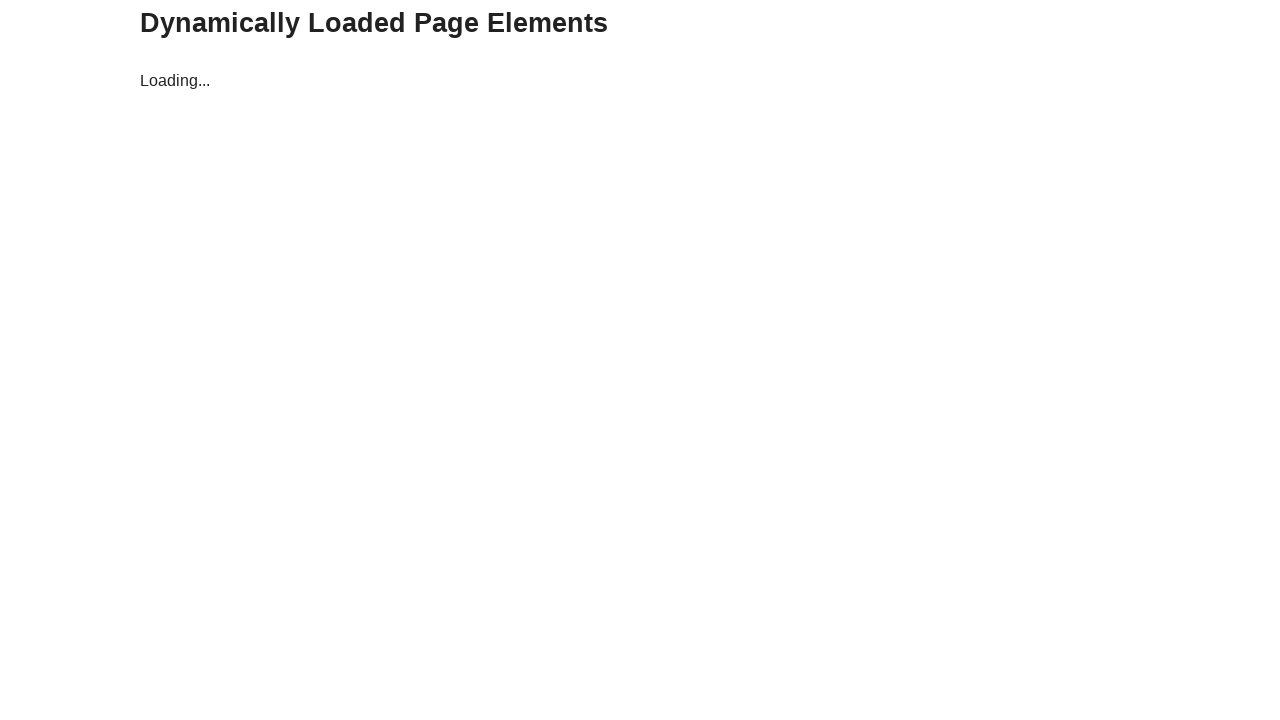

Waited for hello text element to appear in div#finish
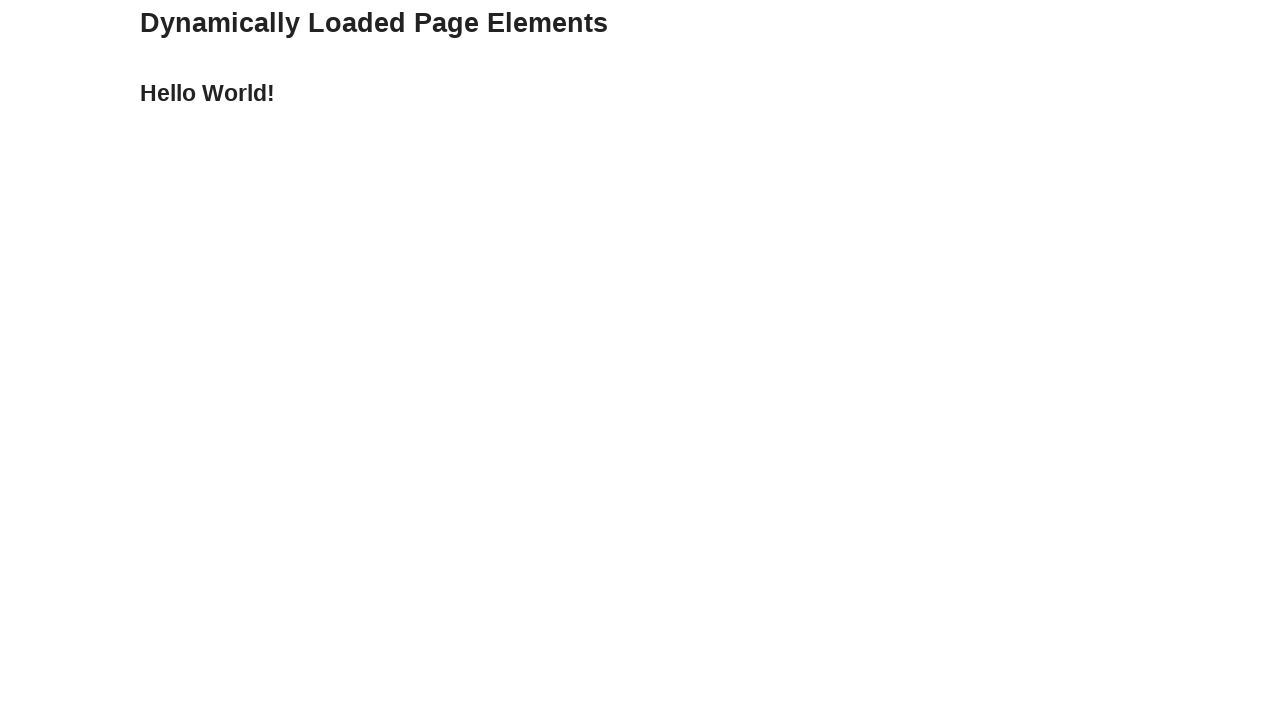

Located the hello text element
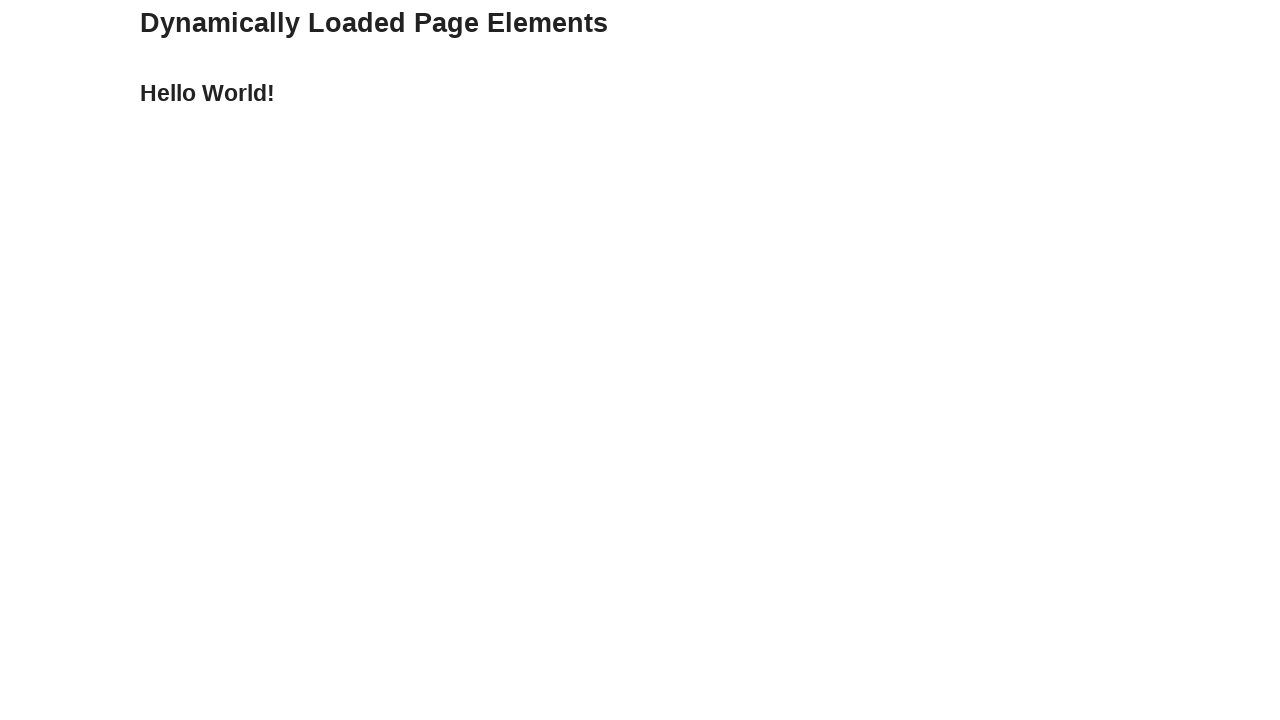

Verified that hello text content equals 'Hello World!'
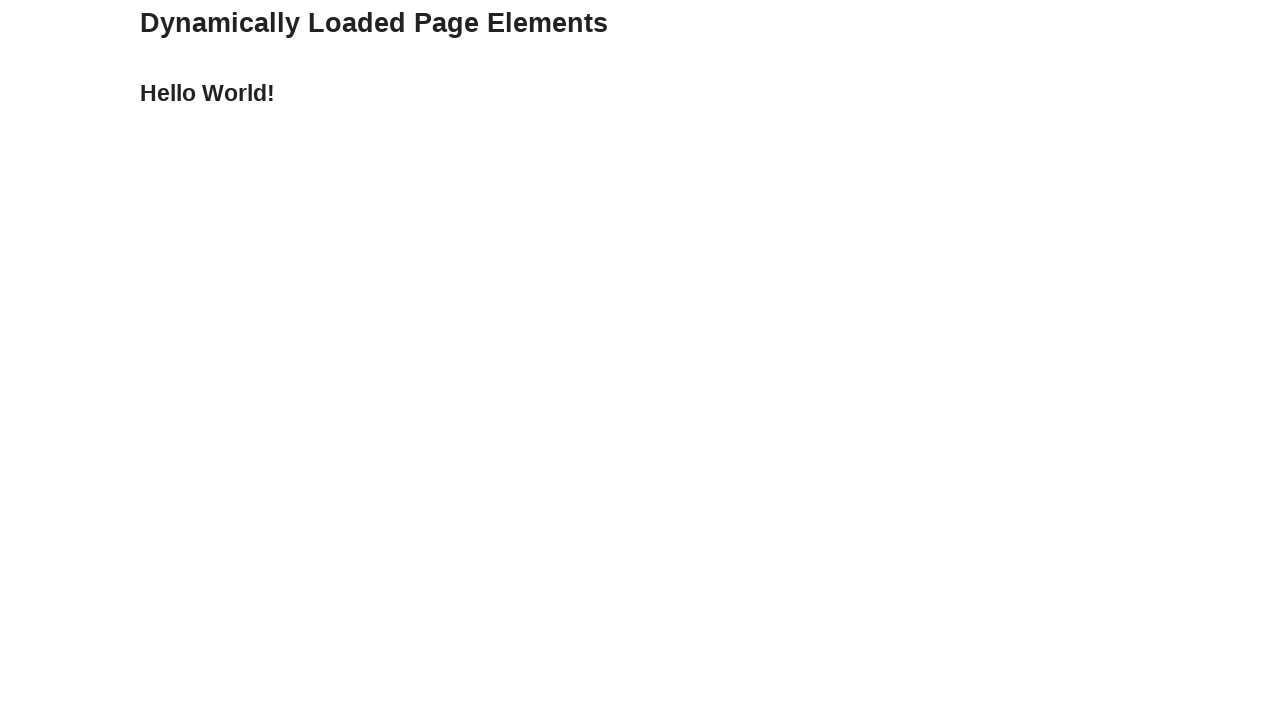

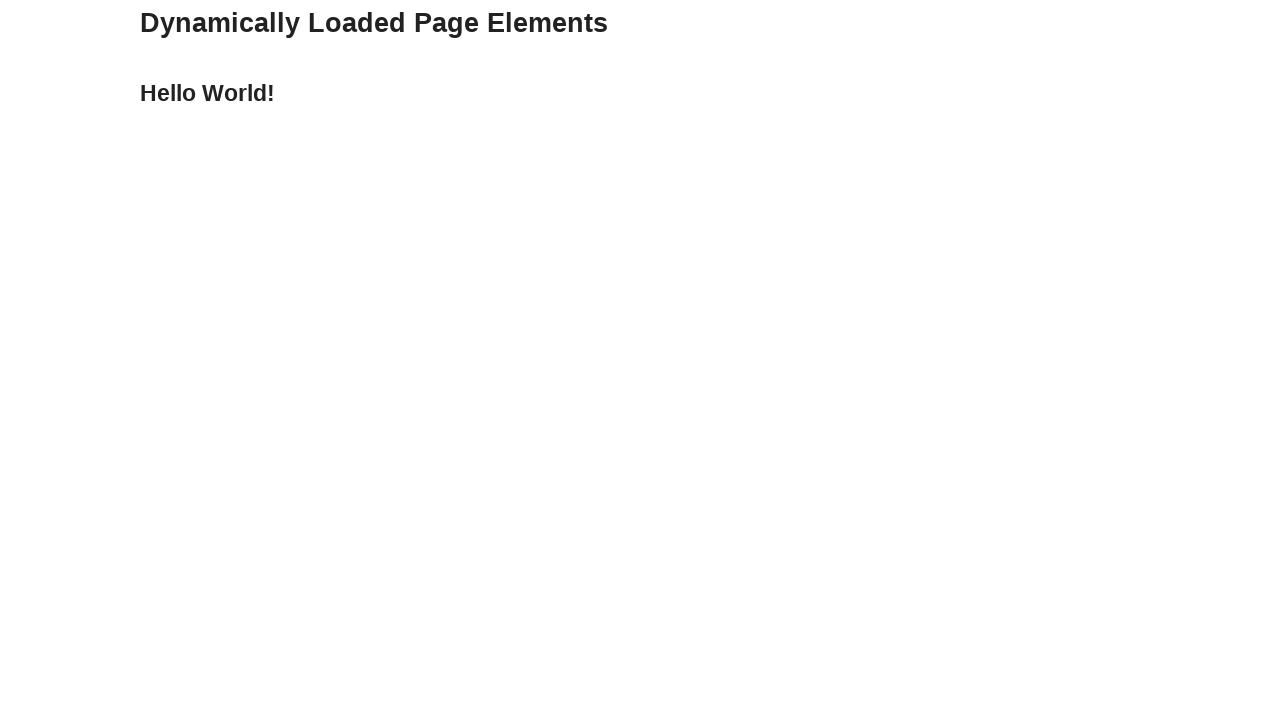